Tests form validation by attempting to submit the forgot login form without filling any required fields

Starting URL: http://parabank.parasoft.com/

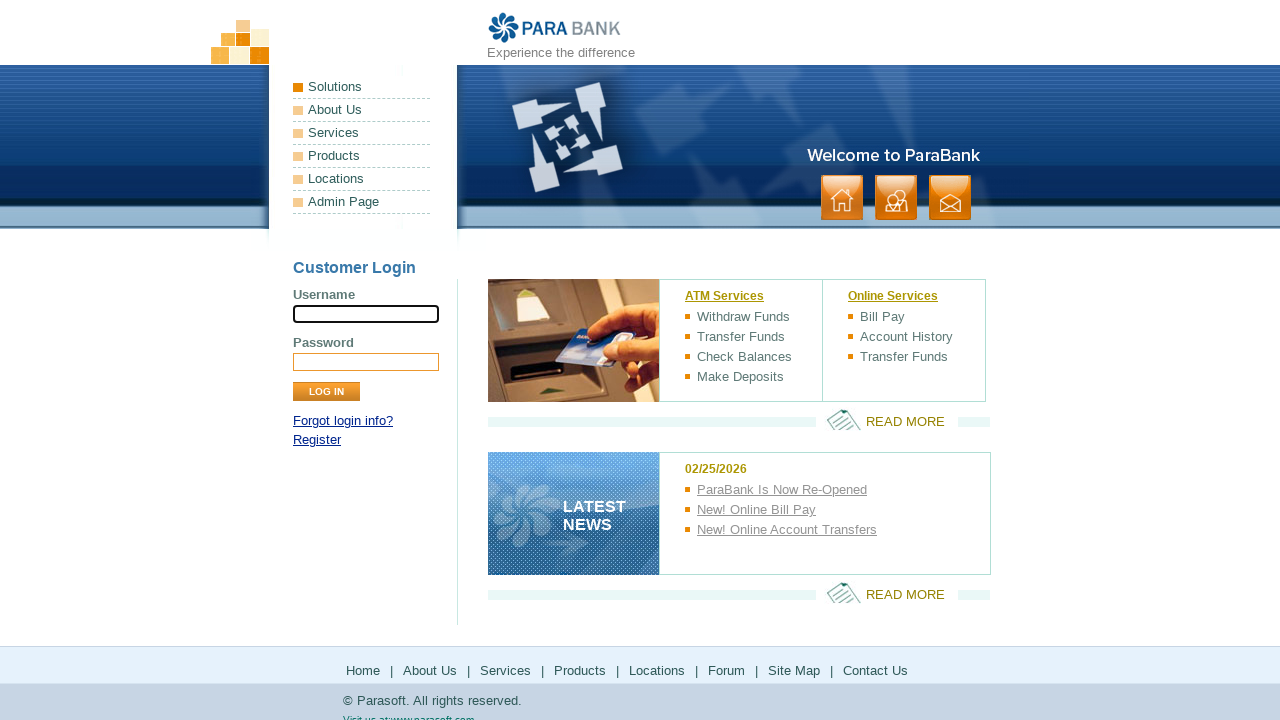

Clicked on 'Forgot login' link to navigate to forgot login page at (343, 421) on a[href*='lookup.htm']
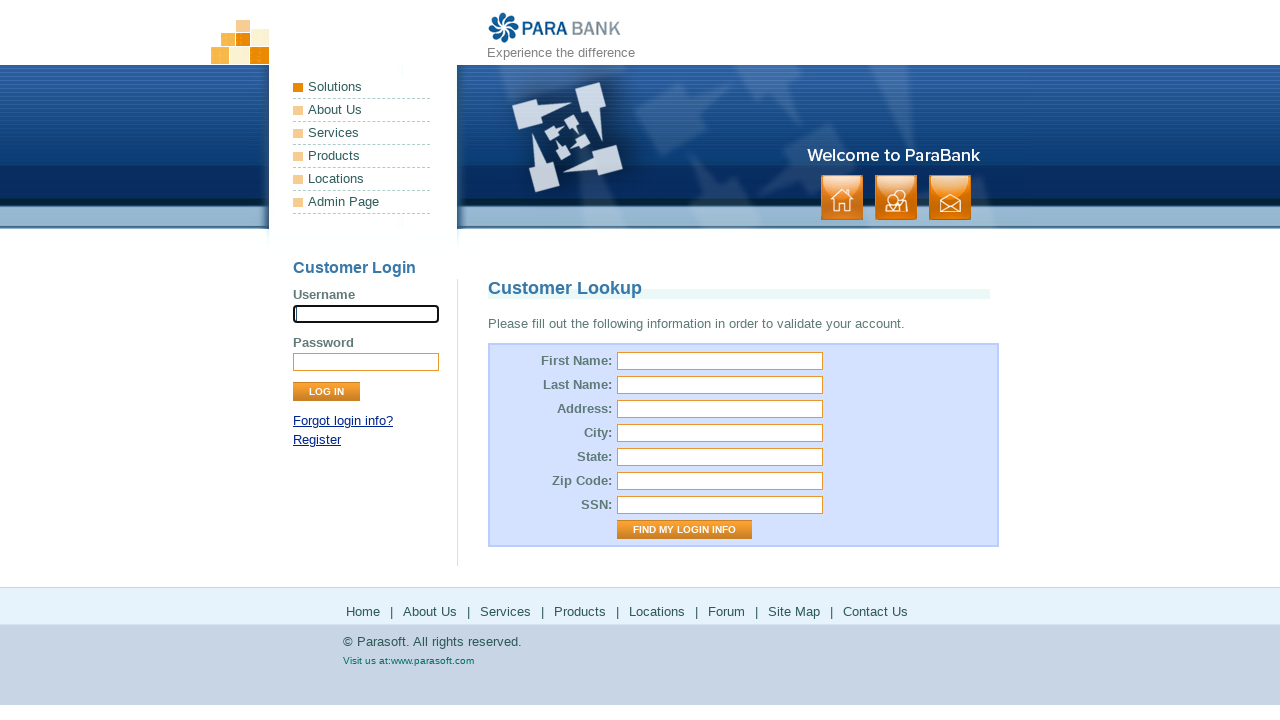

Clicked 'Find My Login Info' button without filling required fields at (684, 530) on input[value='Find My Login Info']
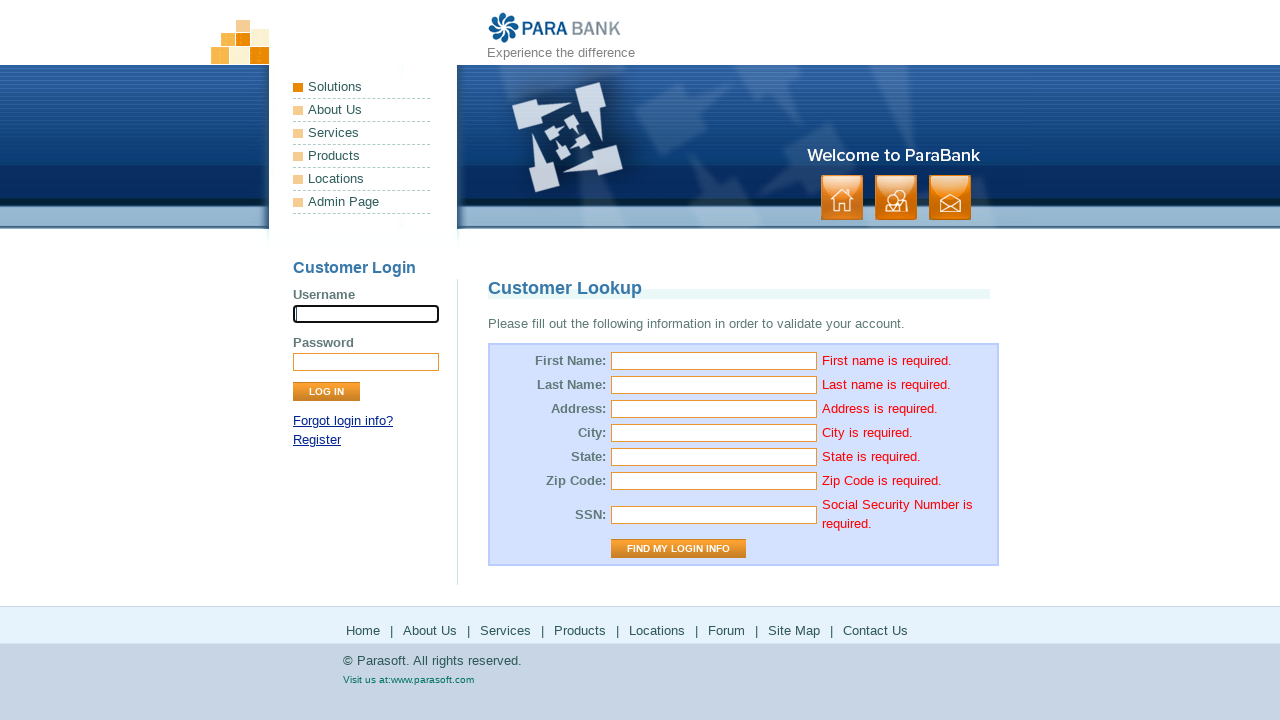

Verified error message appeared for missing required fields
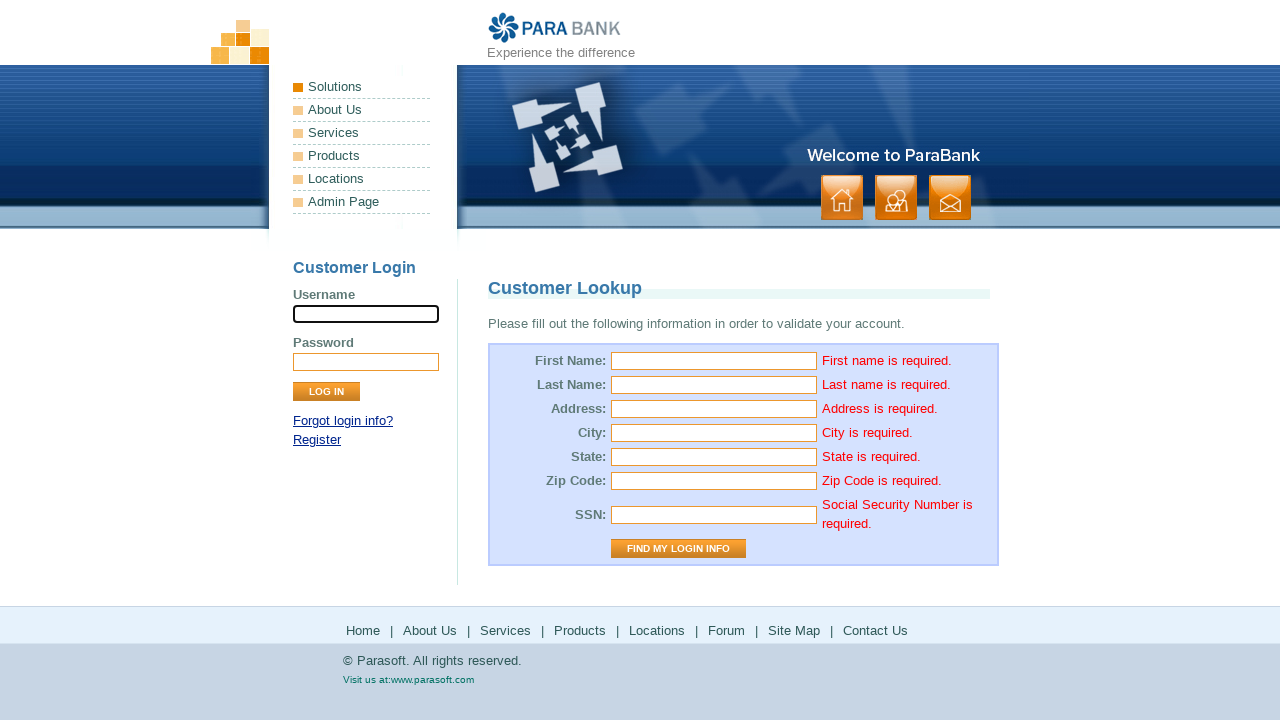

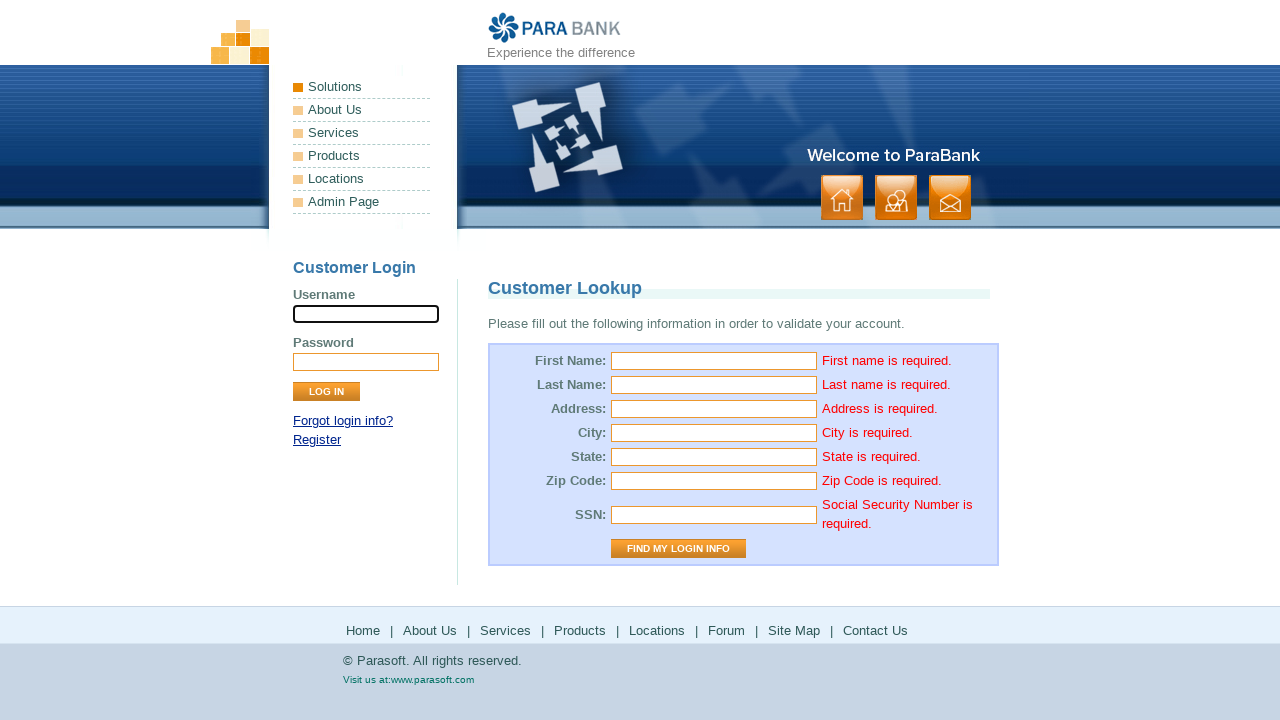